Tests that disclosure buttons toggle aria-expanded attribute correctly when clicked

Starting URL: https://www.w3.org/WAI/ARIA/apg/patterns/disclosure/examples/disclosure-faq/

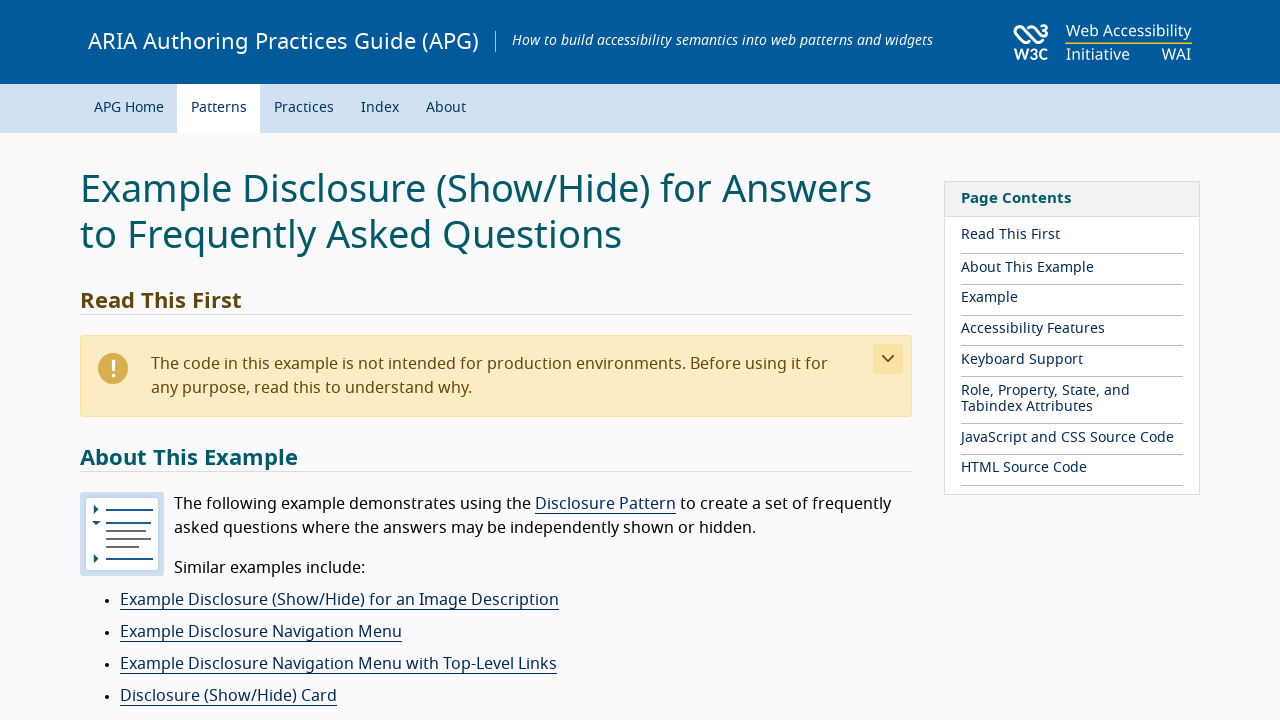

Located all disclosure buttons in the FAQ section
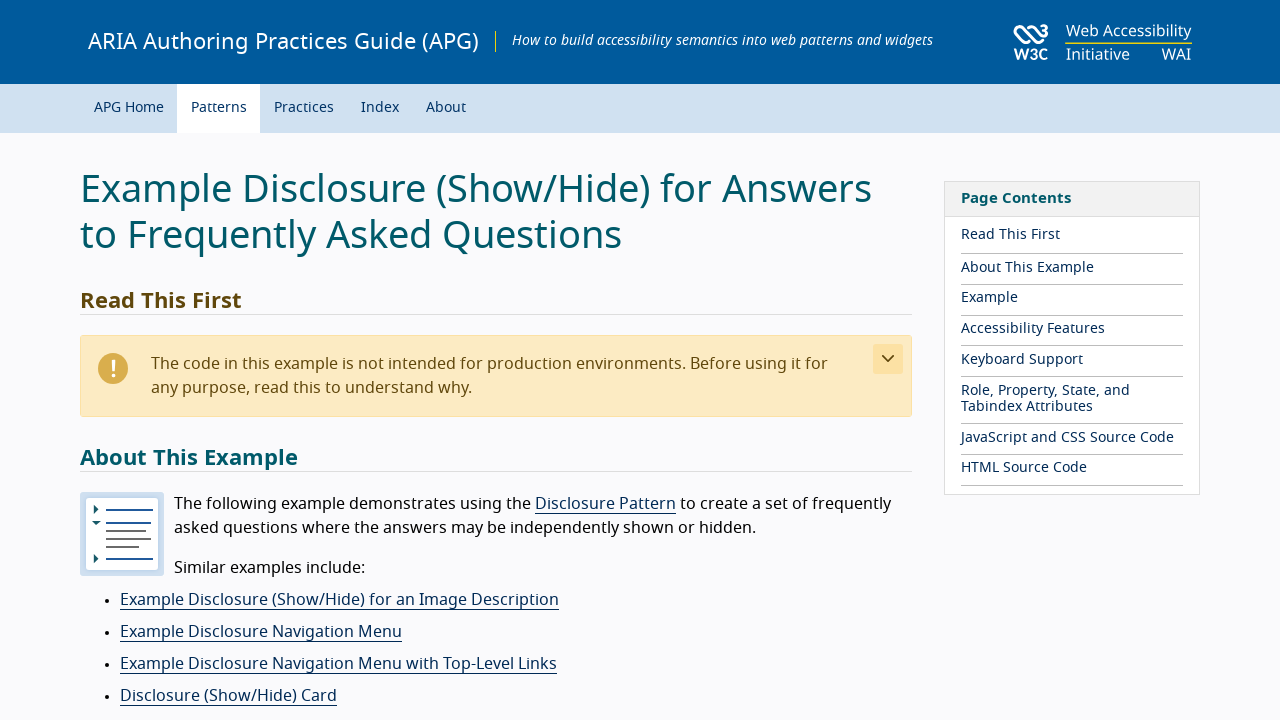

Verified button has aria-expanded='false' at start
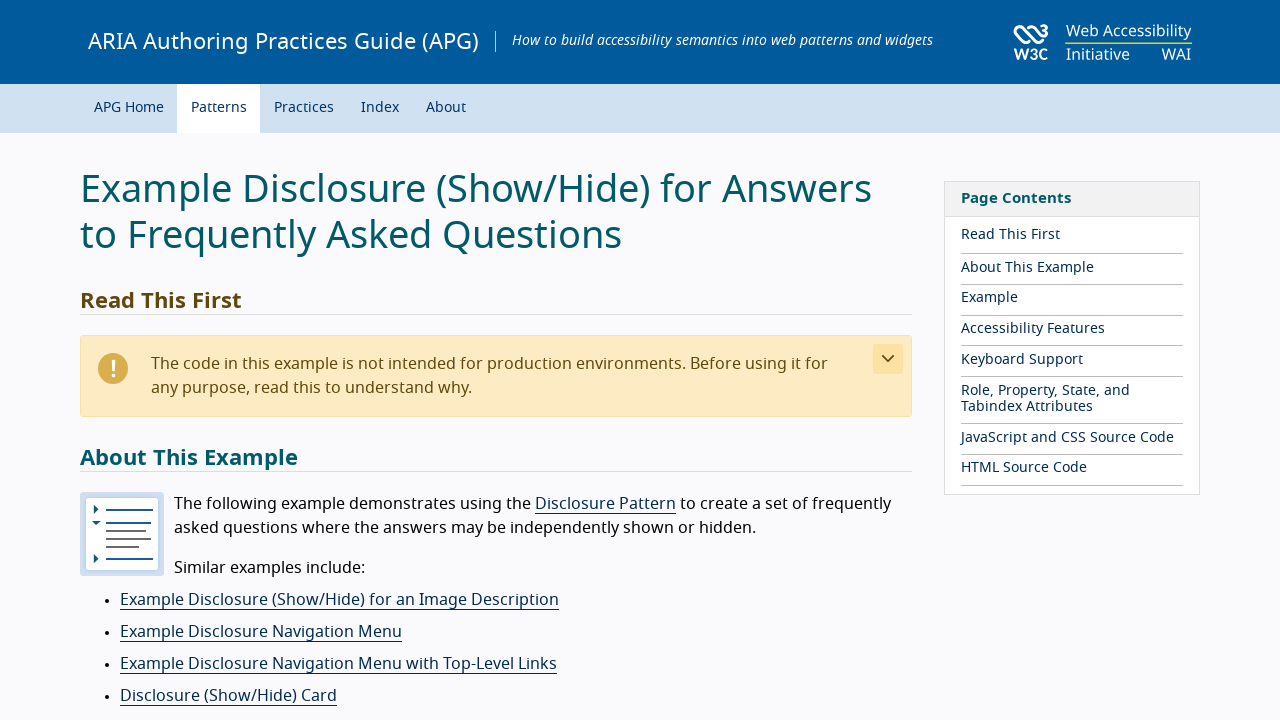

Verified button has aria-expanded='false' at start
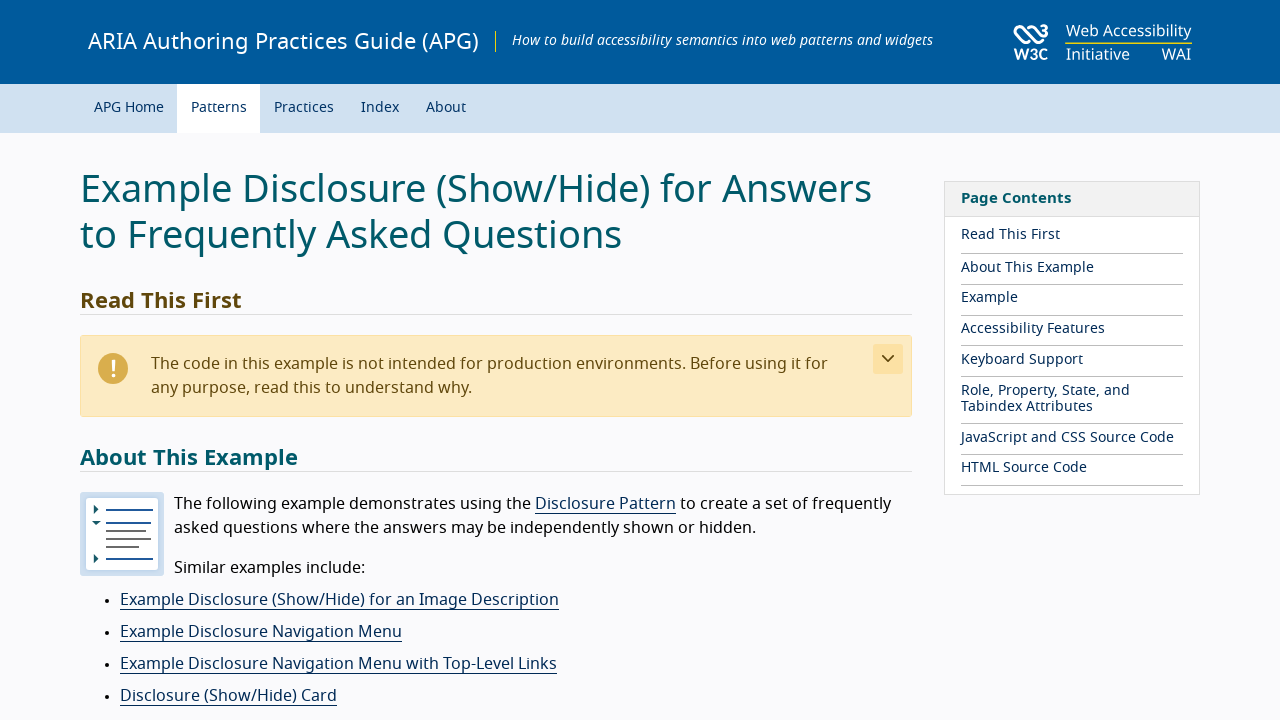

Verified button has aria-expanded='false' at start
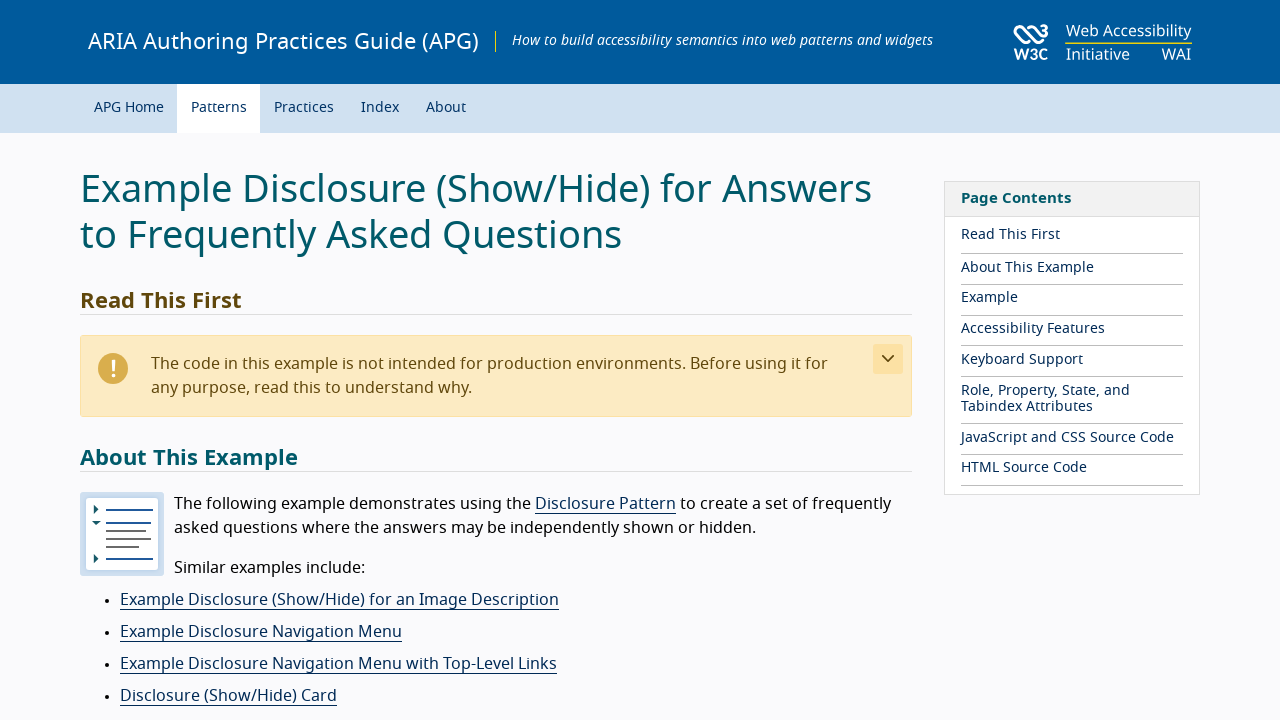

Verified button has aria-expanded='false' at start
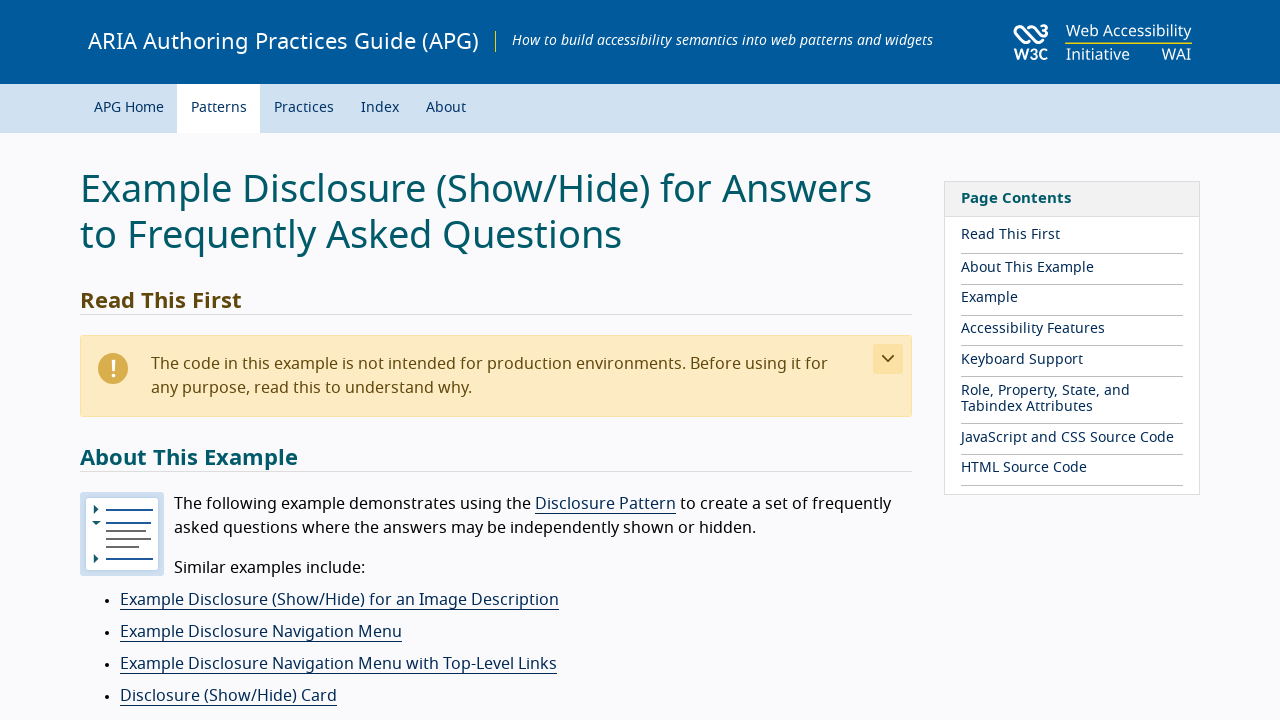

Clicked disclosure button to expand content at (430, 361) on #ex1 button >> nth=0
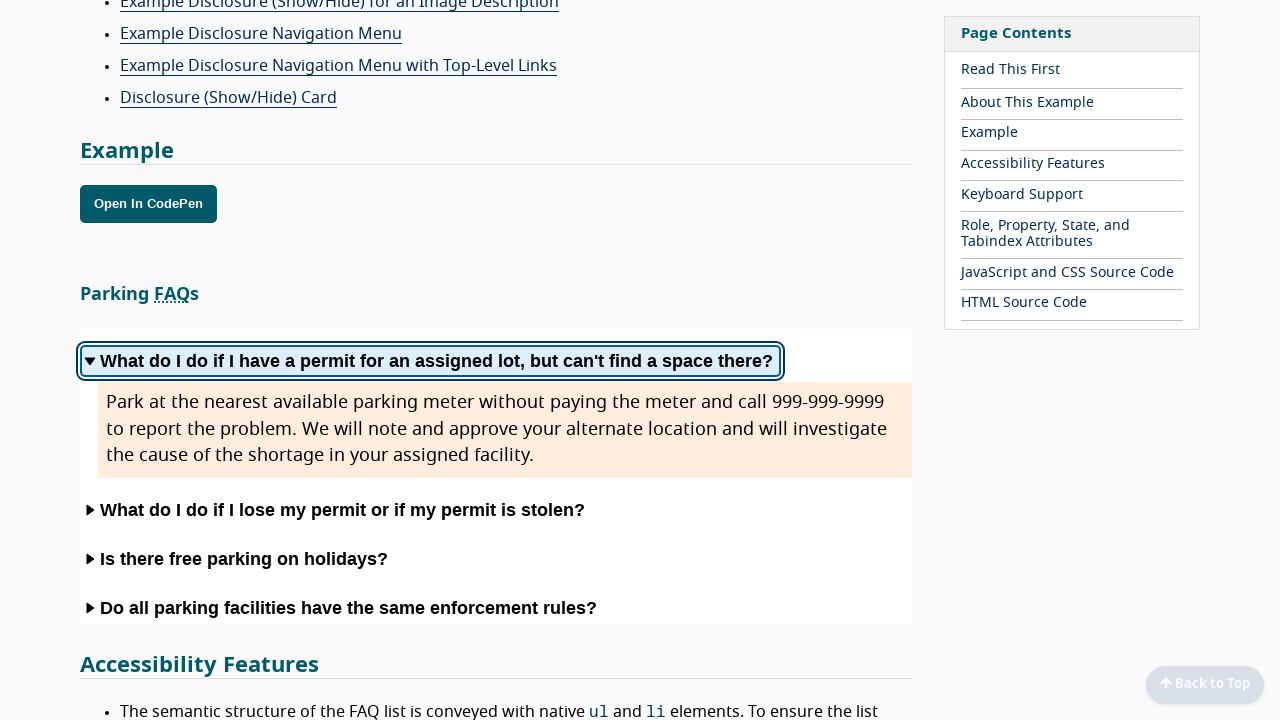

Clicked disclosure button to expand content at (336, 511) on #ex1 button >> nth=1
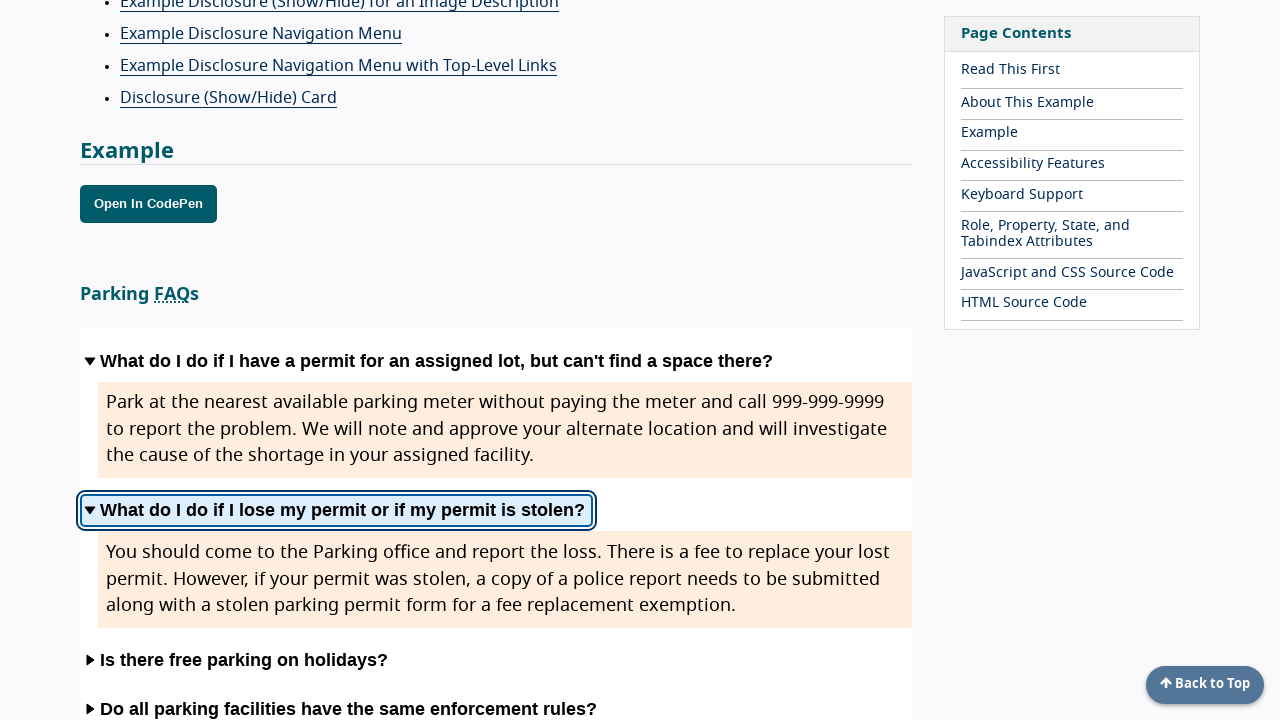

Clicked disclosure button to expand content at (238, 660) on #ex1 button >> nth=2
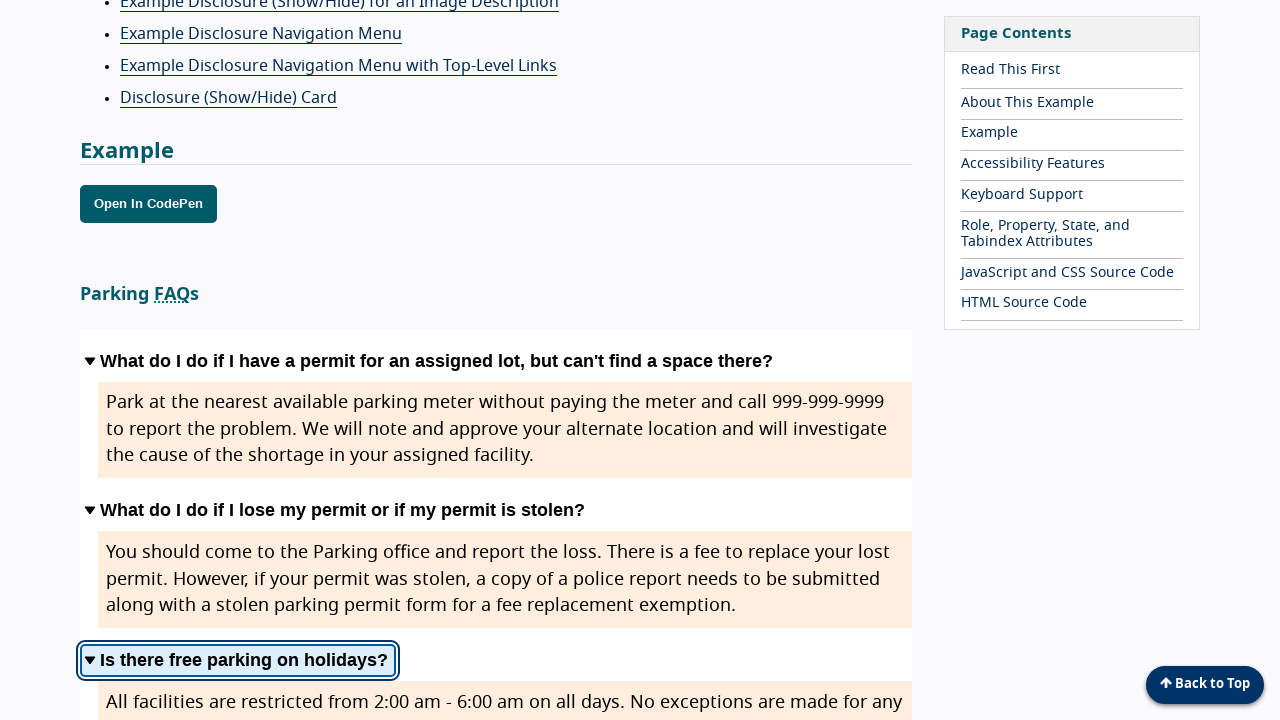

Clicked disclosure button to expand content at (342, 360) on #ex1 button >> nth=3
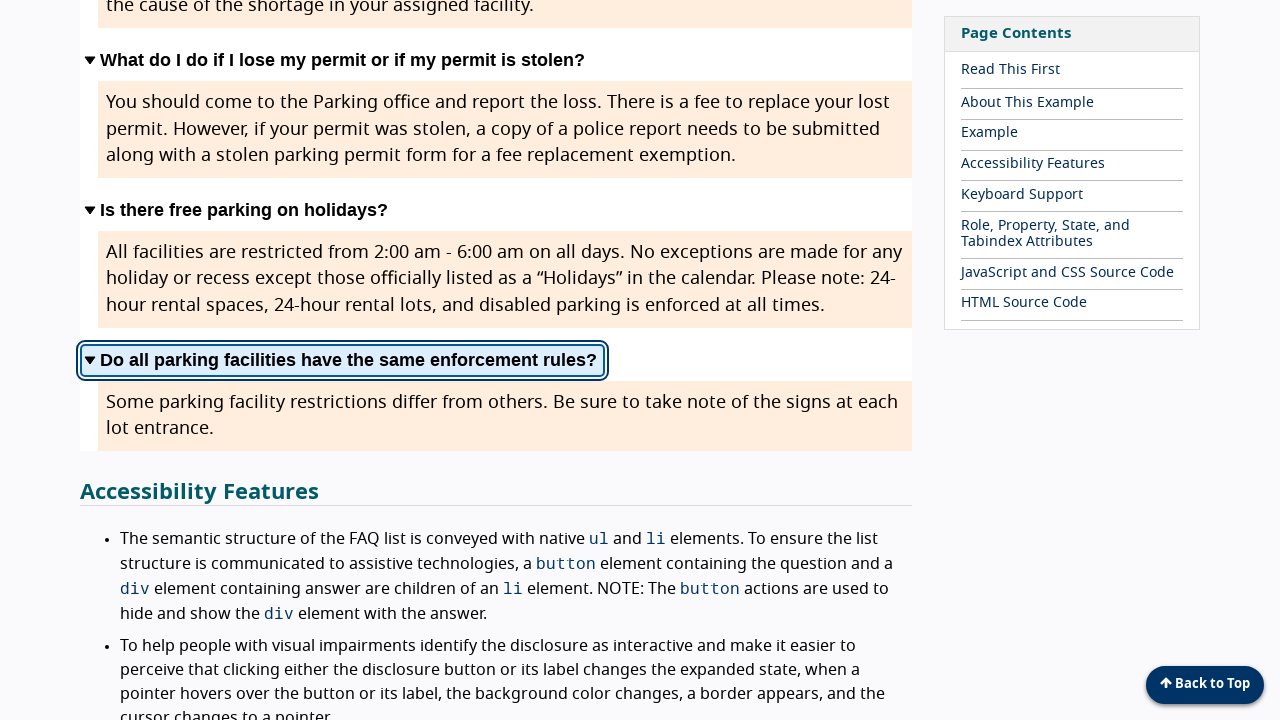

Re-located all disclosure buttons to verify expanded state
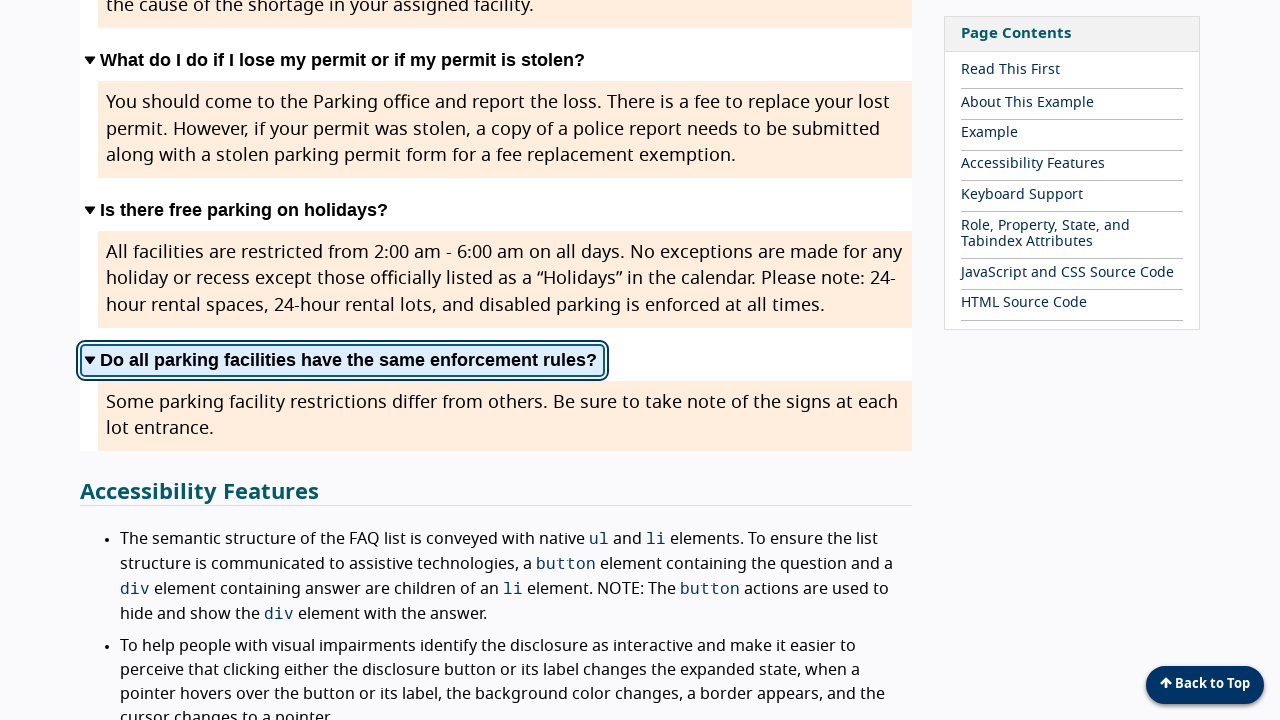

Verified button has aria-expanded='true' after click
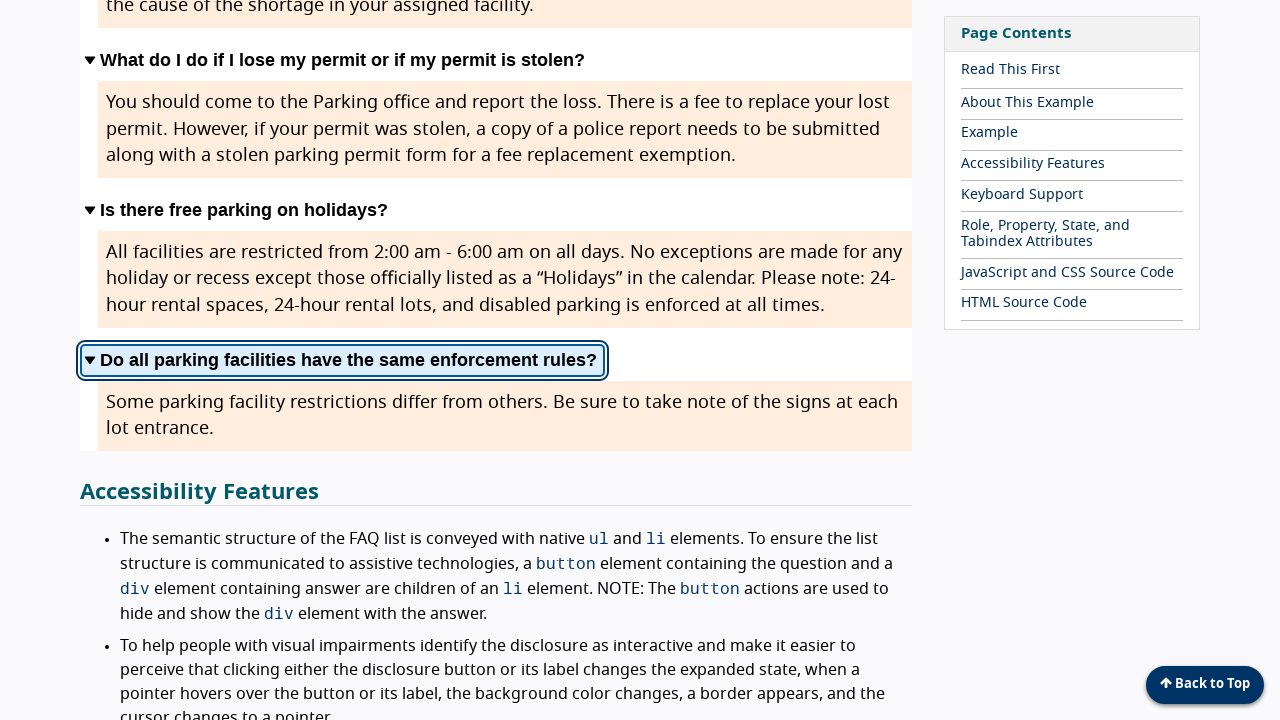

Verified button has aria-expanded='true' after click
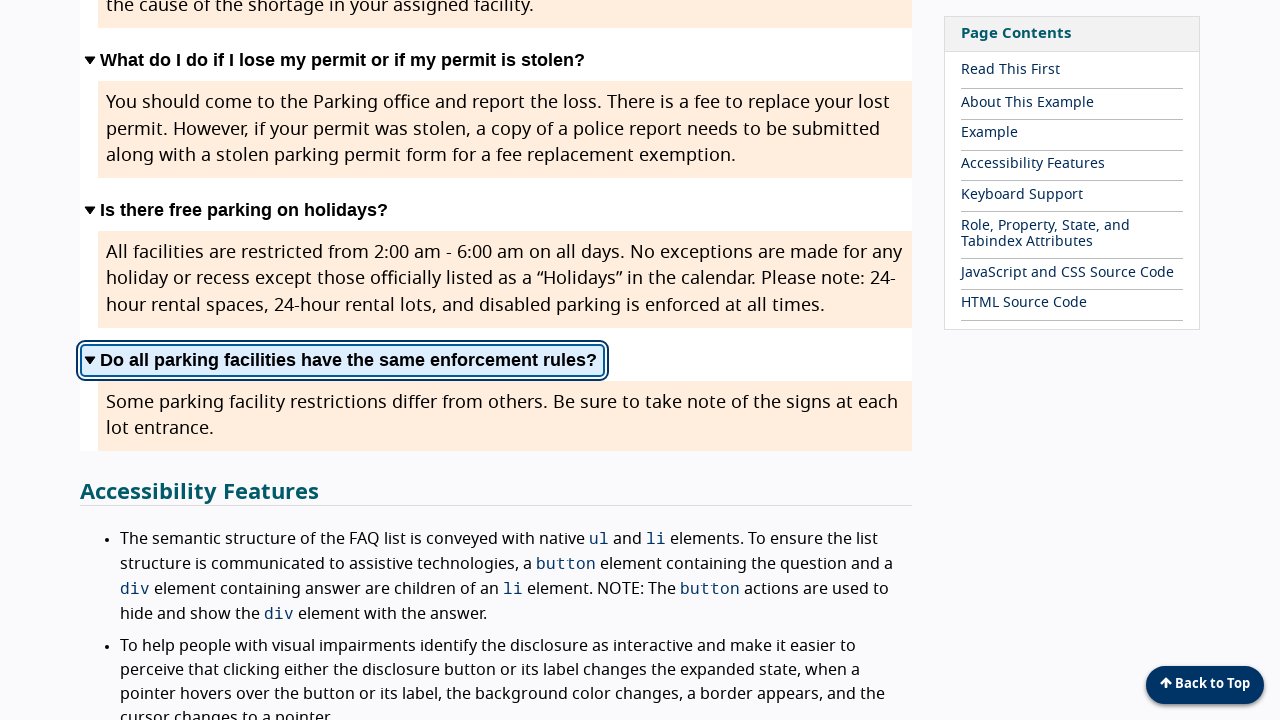

Verified button has aria-expanded='true' after click
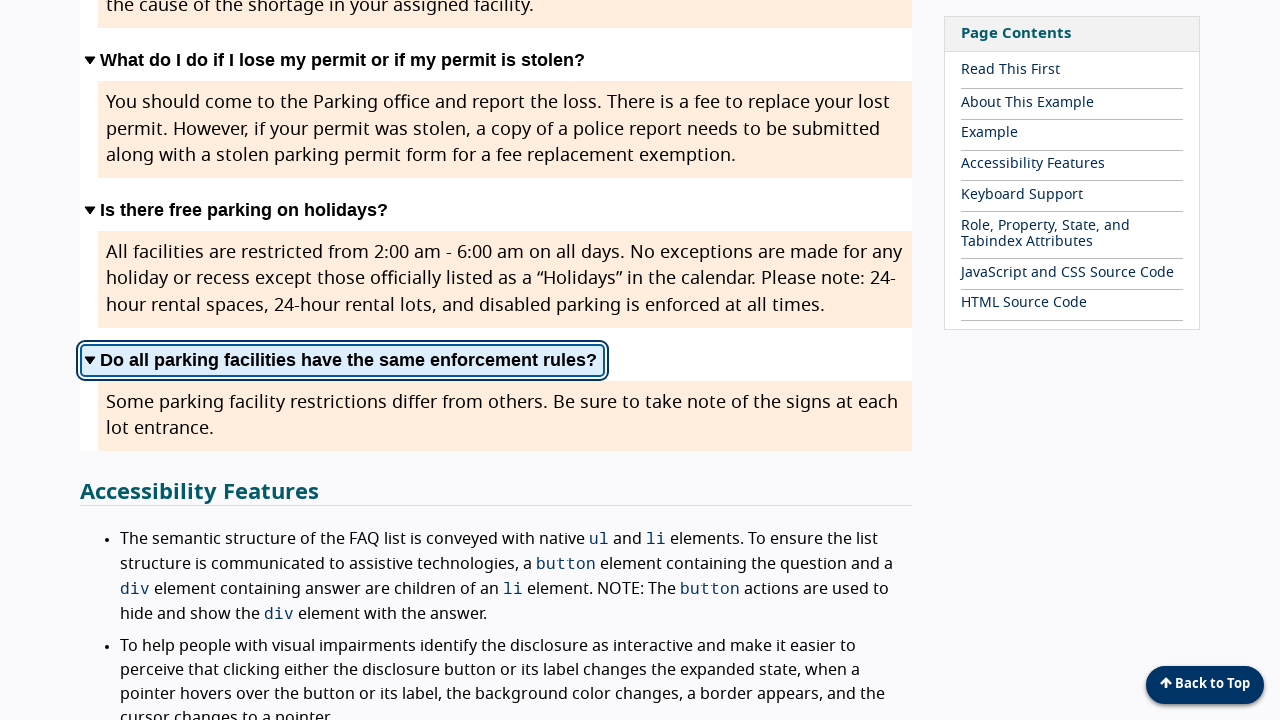

Verified button has aria-expanded='true' after click
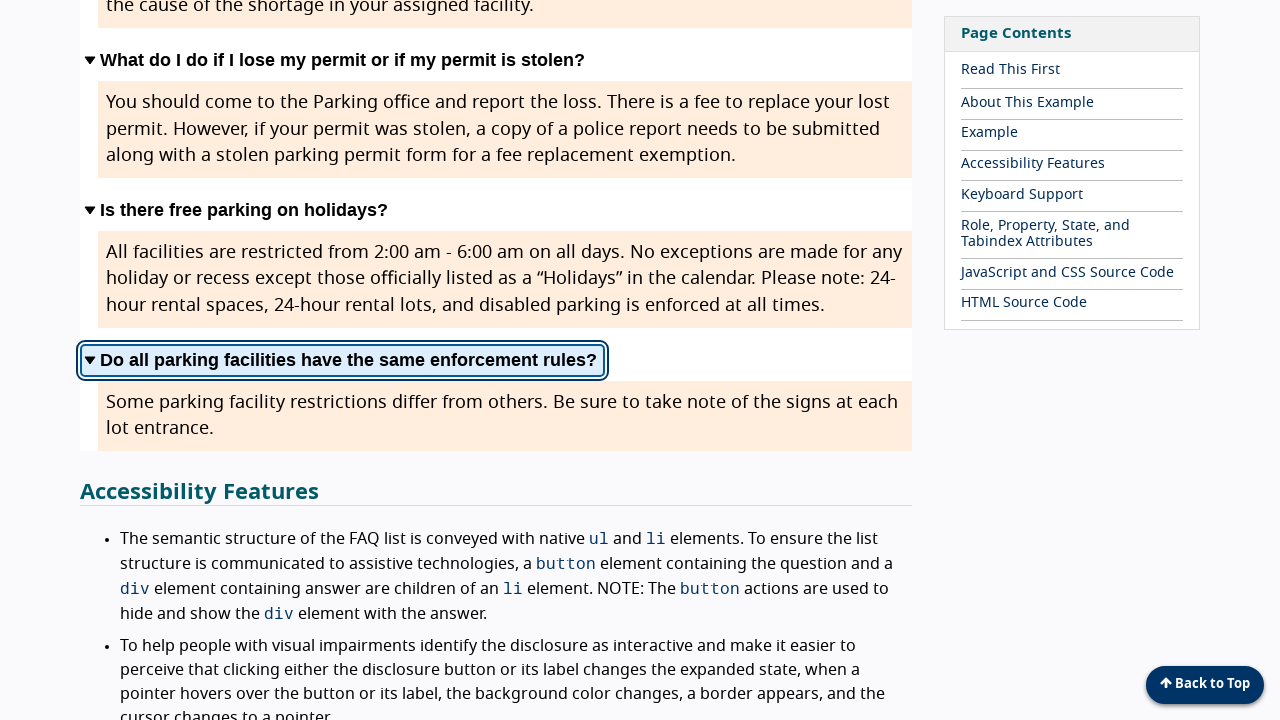

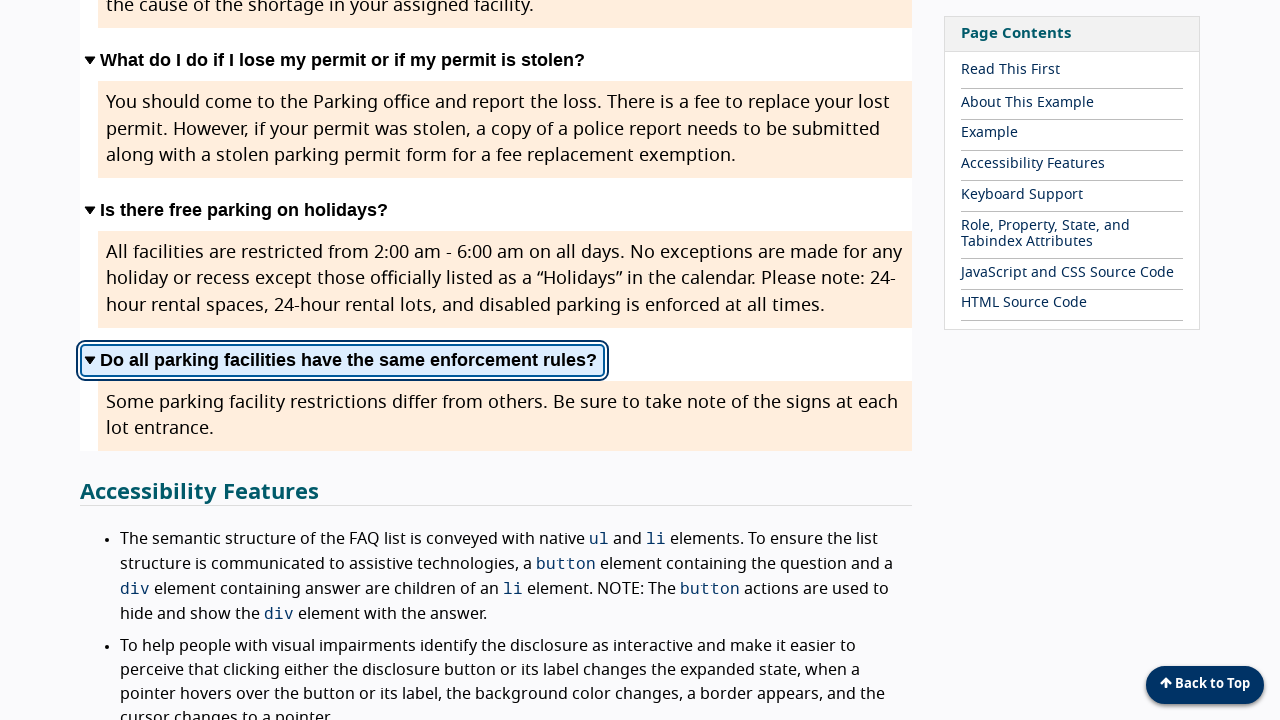